Tests Bootstrap dual list box functionality by selecting items from the left list and moving them to the right list

Starting URL: https://www.lambdatest.com/selenium-playground/bootstrap-dual-list-box-demo

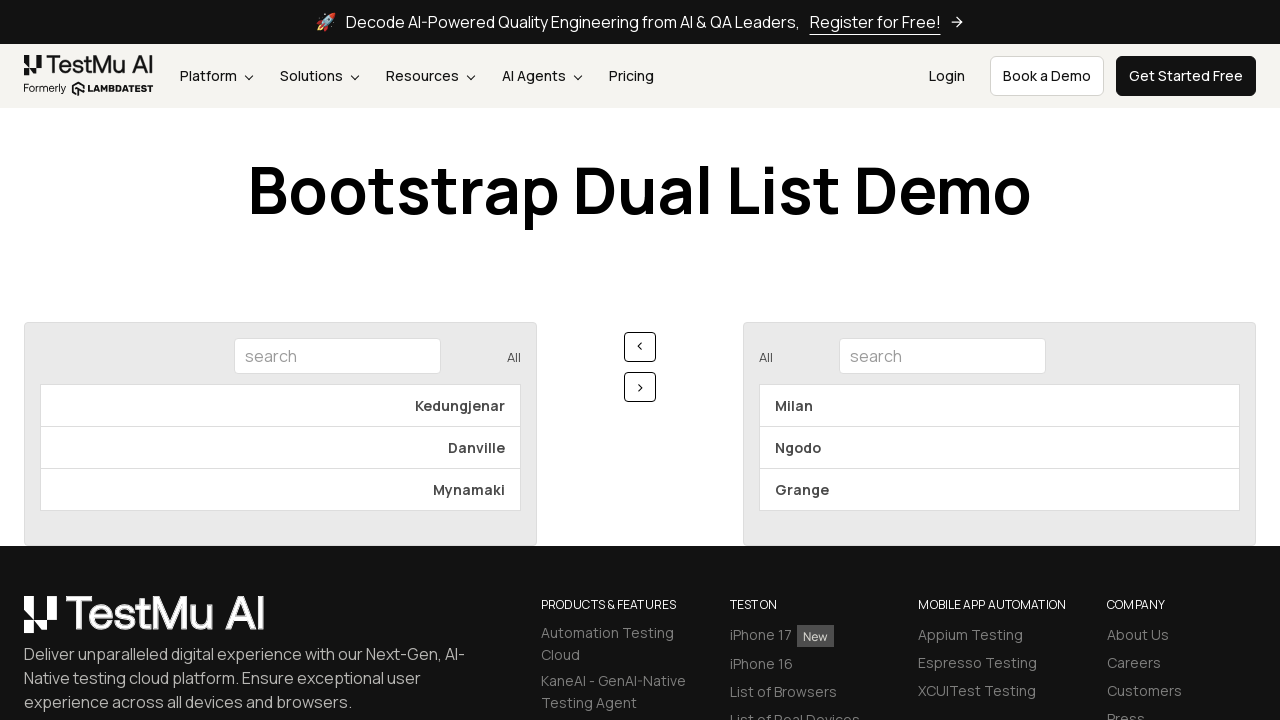

Retrieved all items from dual list box
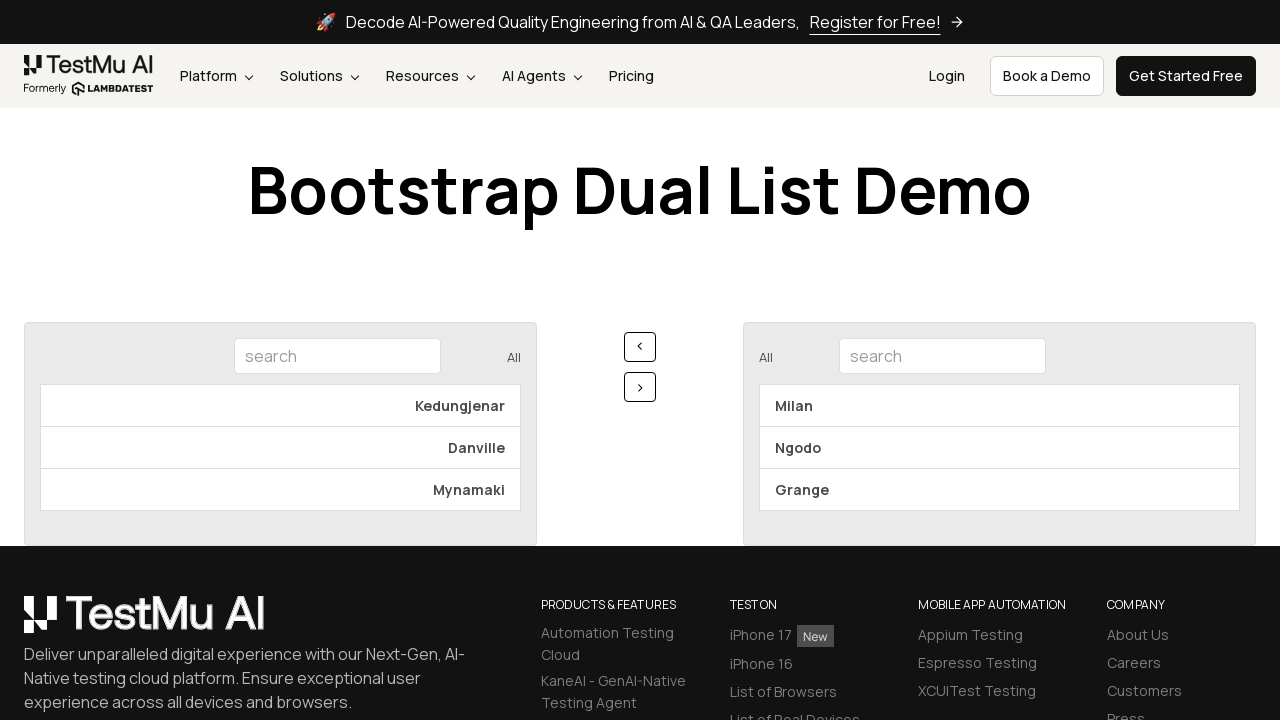

Extracted left listbox items (first half)
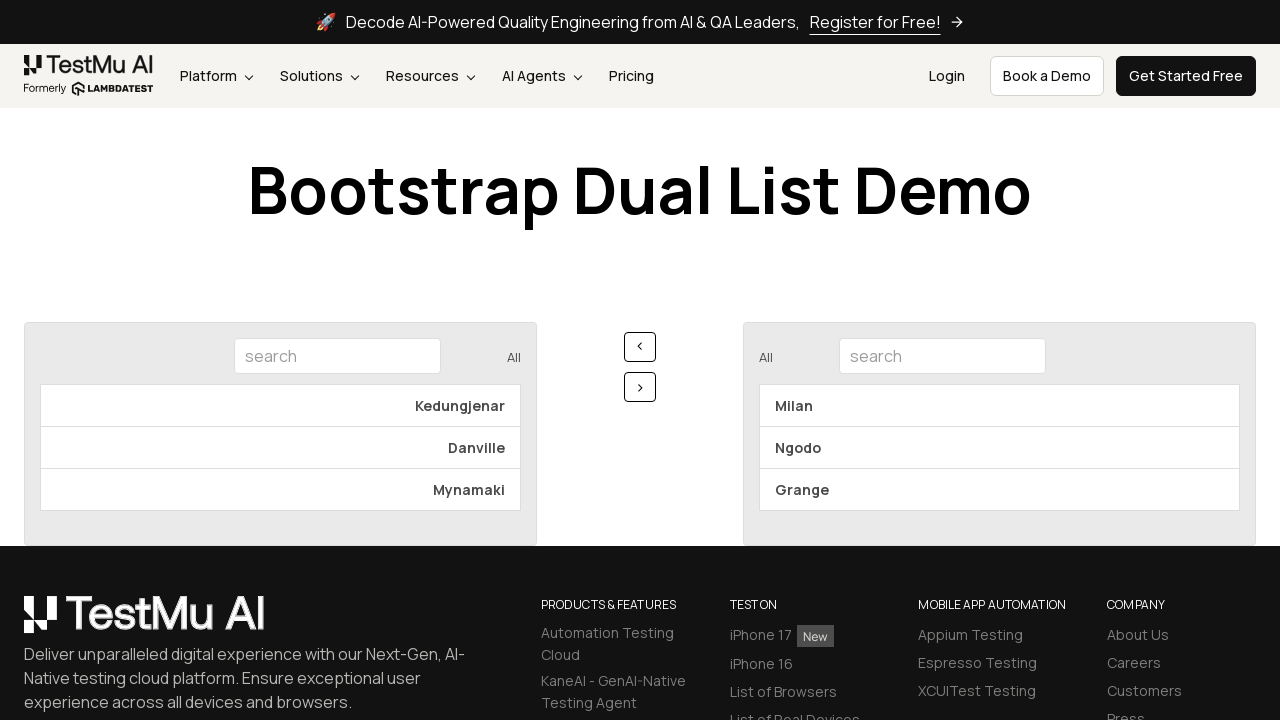

Selected item 'Kedungjenar' from left list at (281, 406) on ul.list-group.sp_list_group li >> nth=0
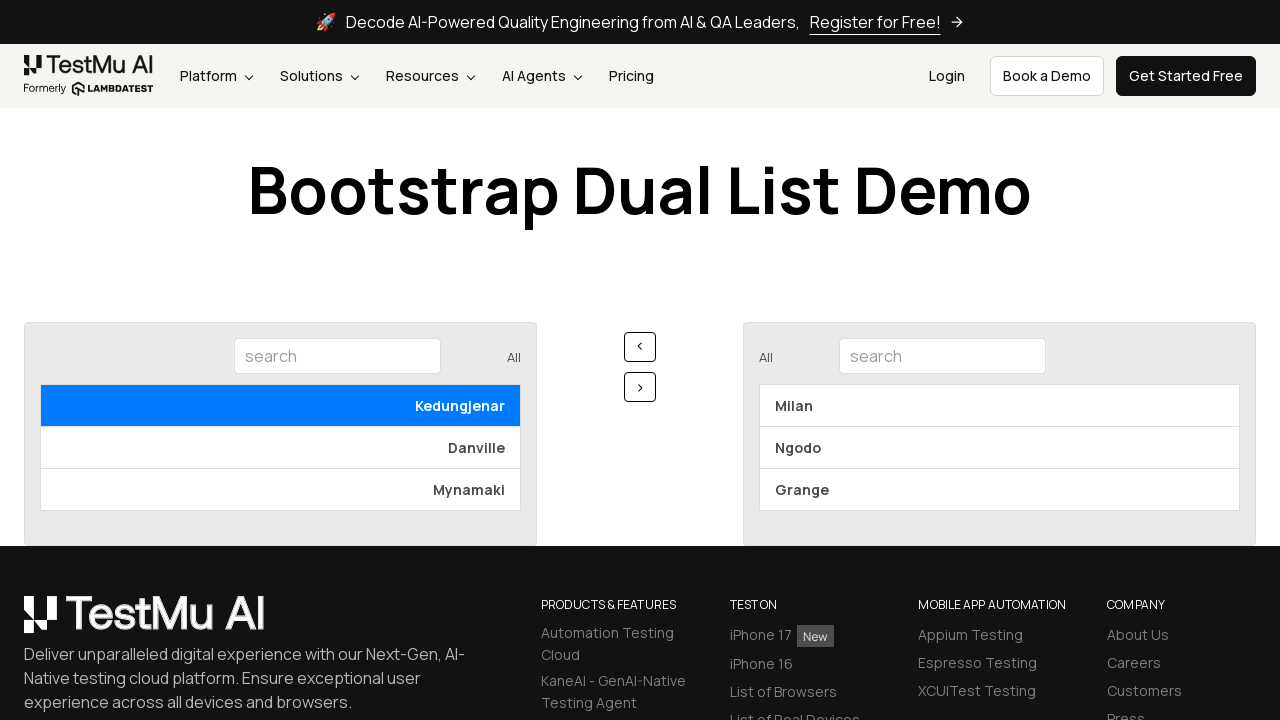

Selected item 'Danville' from left list at (281, 448) on ul.list-group.sp_list_group li >> nth=1
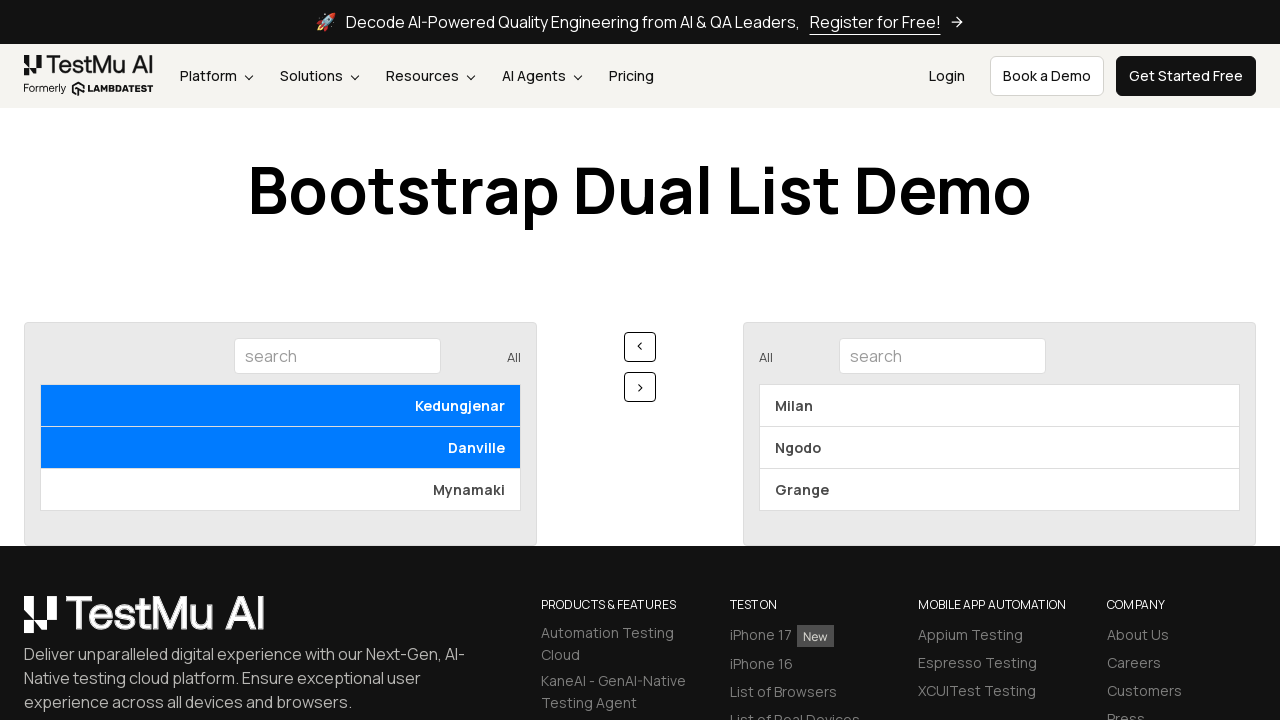

Clicked move button to transfer selected items to right list at (640, 387) on internal:role=button[name=">"i] >> nth=1
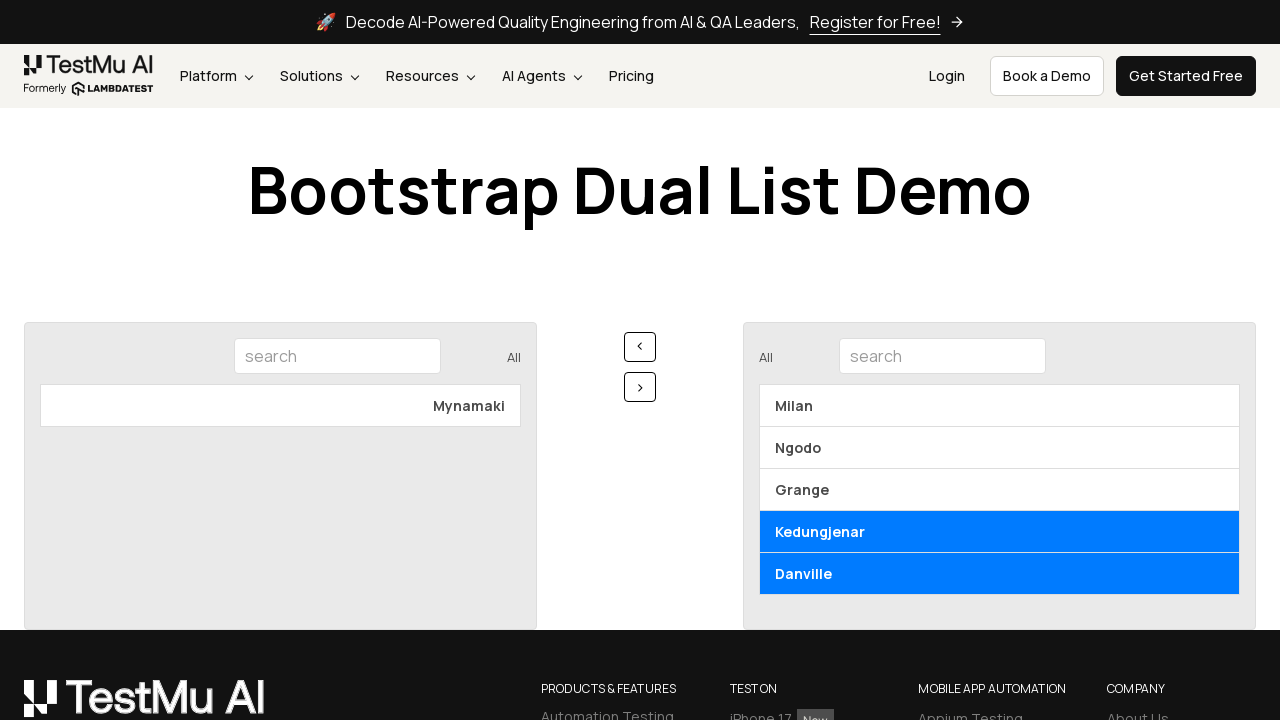

Waited for items to appear in right list
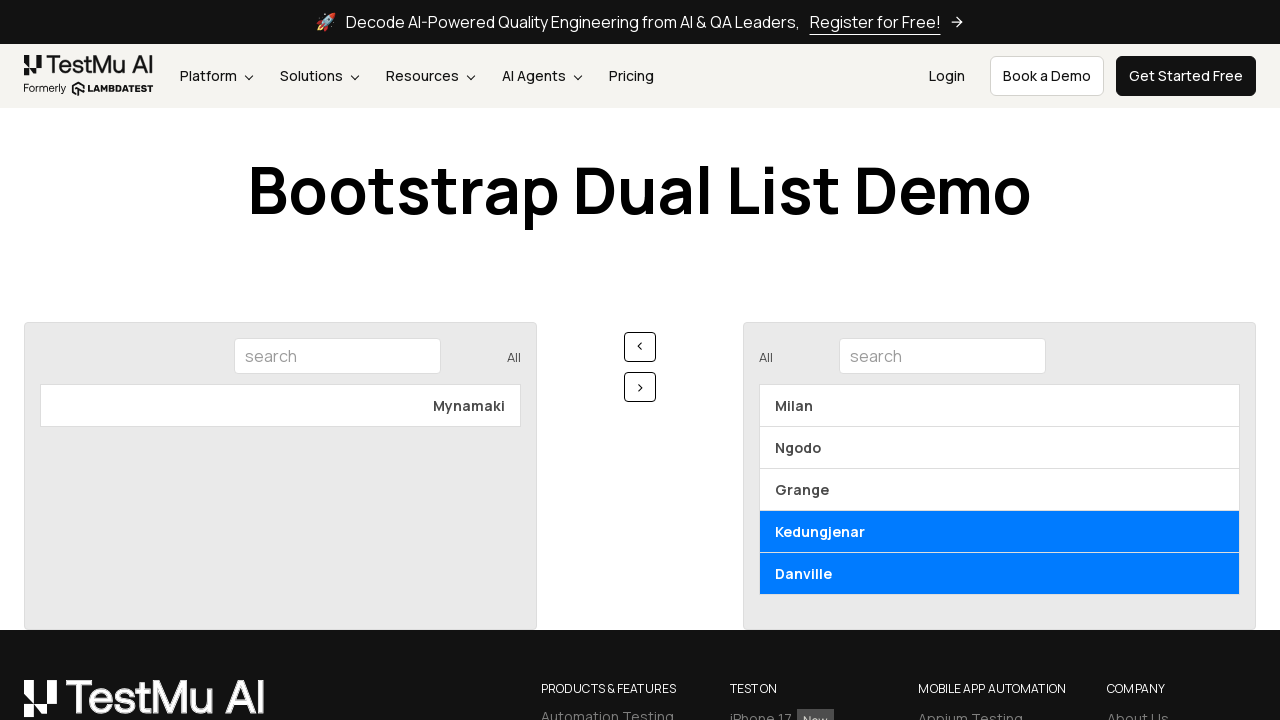

Retrieved items from right list to verify transfer
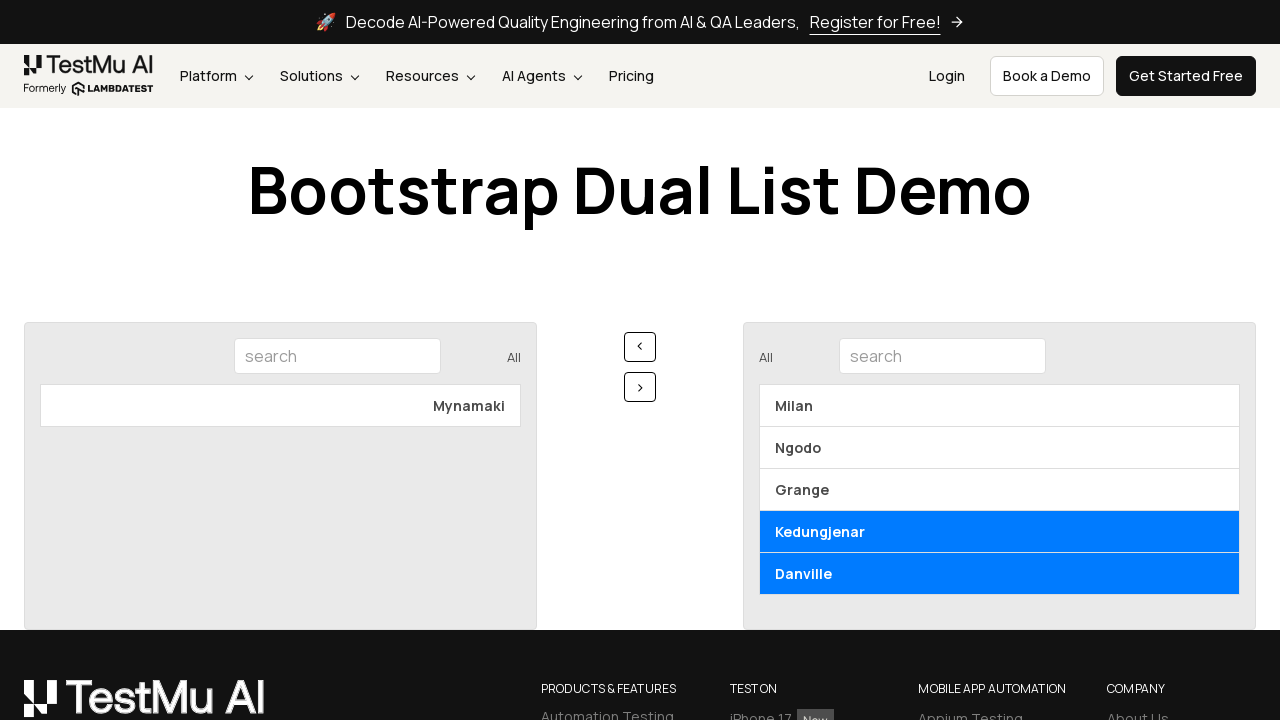

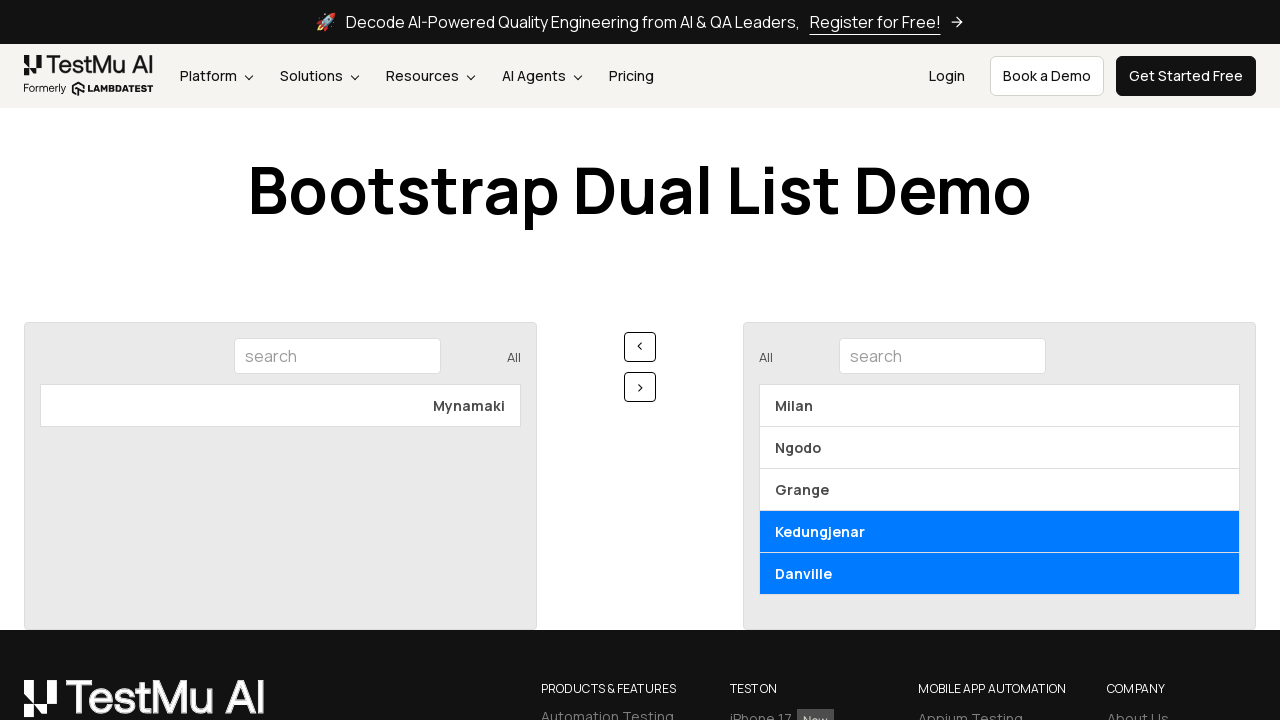